Tests that the Rahul Shetty Academy homepage loads correctly by verifying the page title.

Starting URL: https://rahulshettyacademy.com/

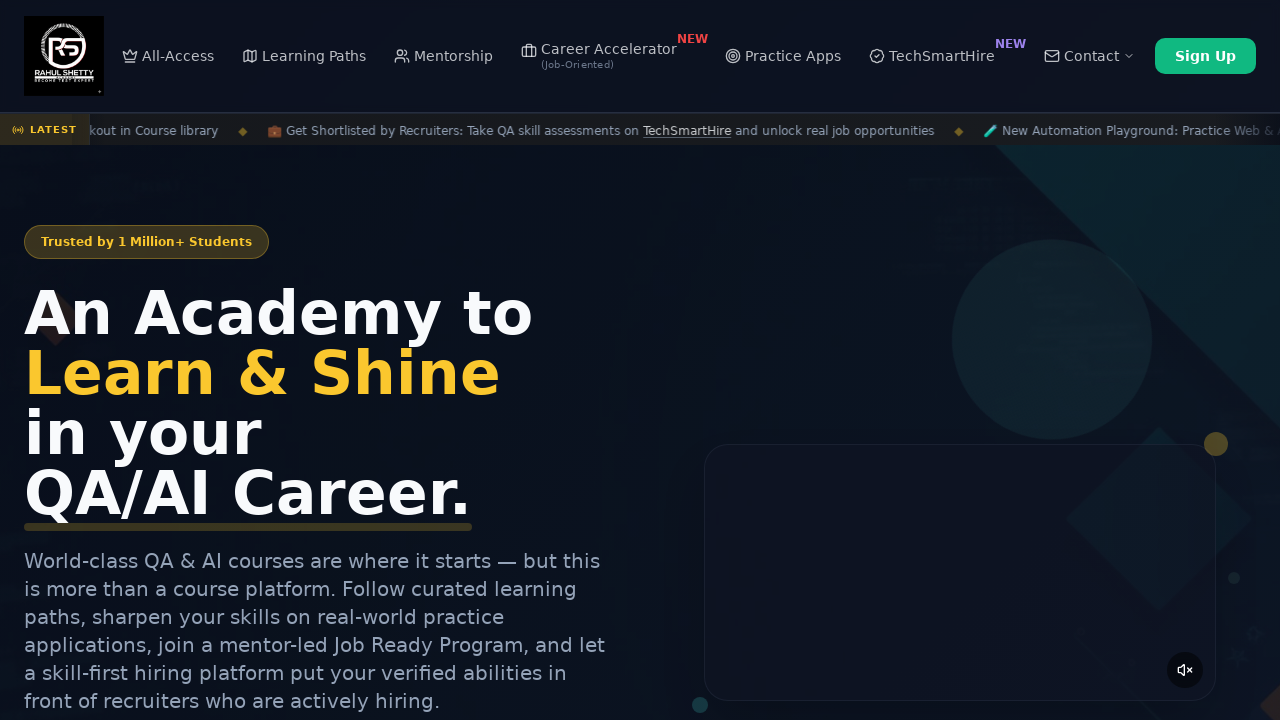

Verified page title matches 'Rahul Shetty Academy'
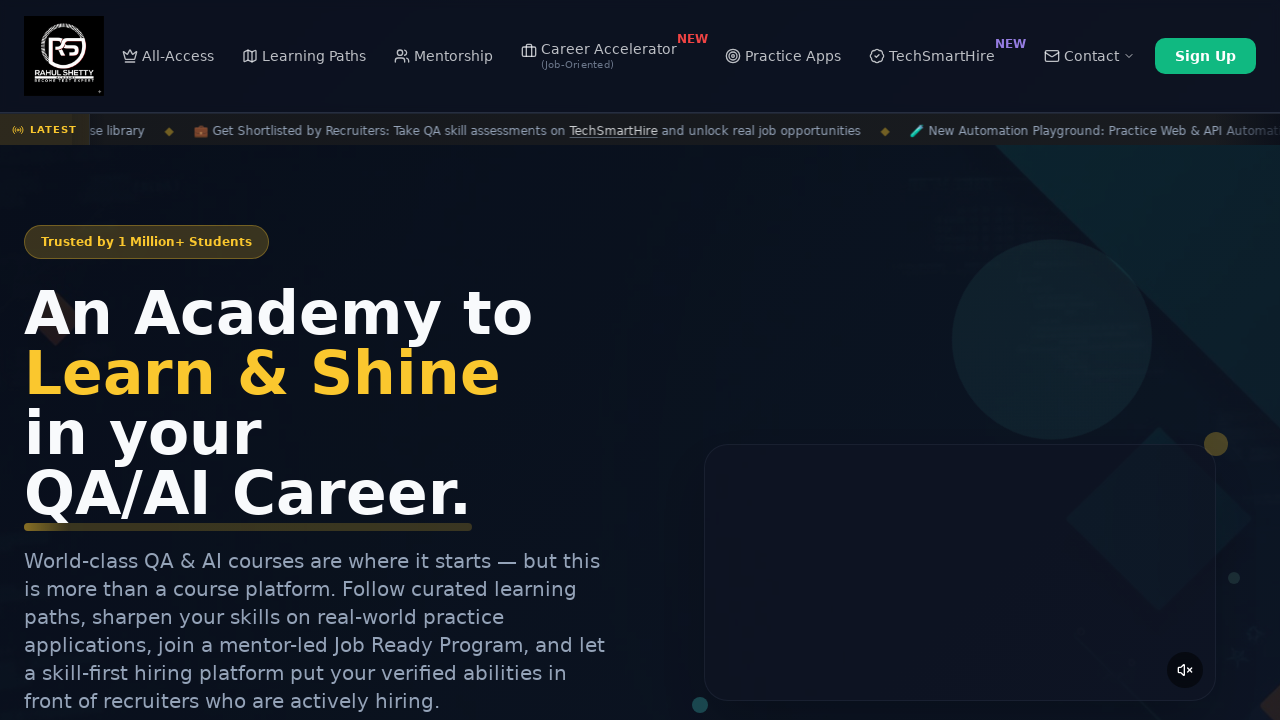

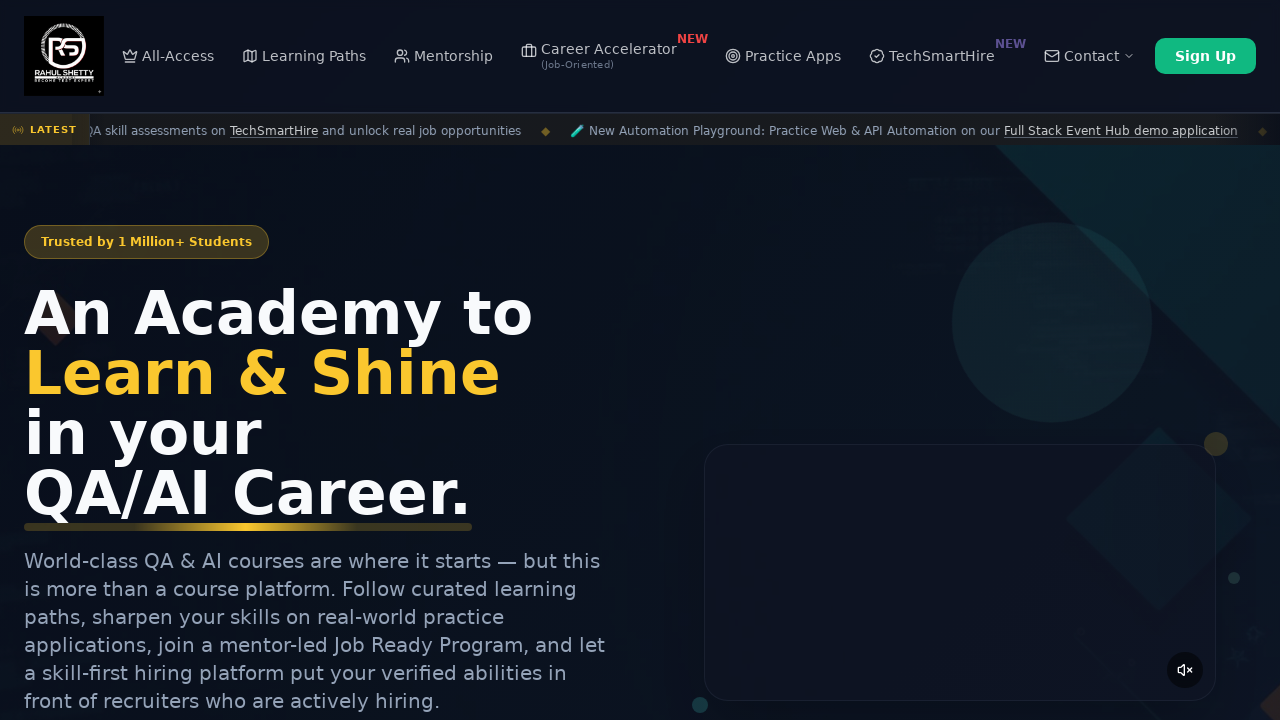